Tests adding a new employee in the Employee Manager application by clicking the add employee button, selecting the new employee entry, and filling out the name, phone, and title fields.

Starting URL: https://devmountain-qa.github.io/employee-manager/1.2_Version/index.html

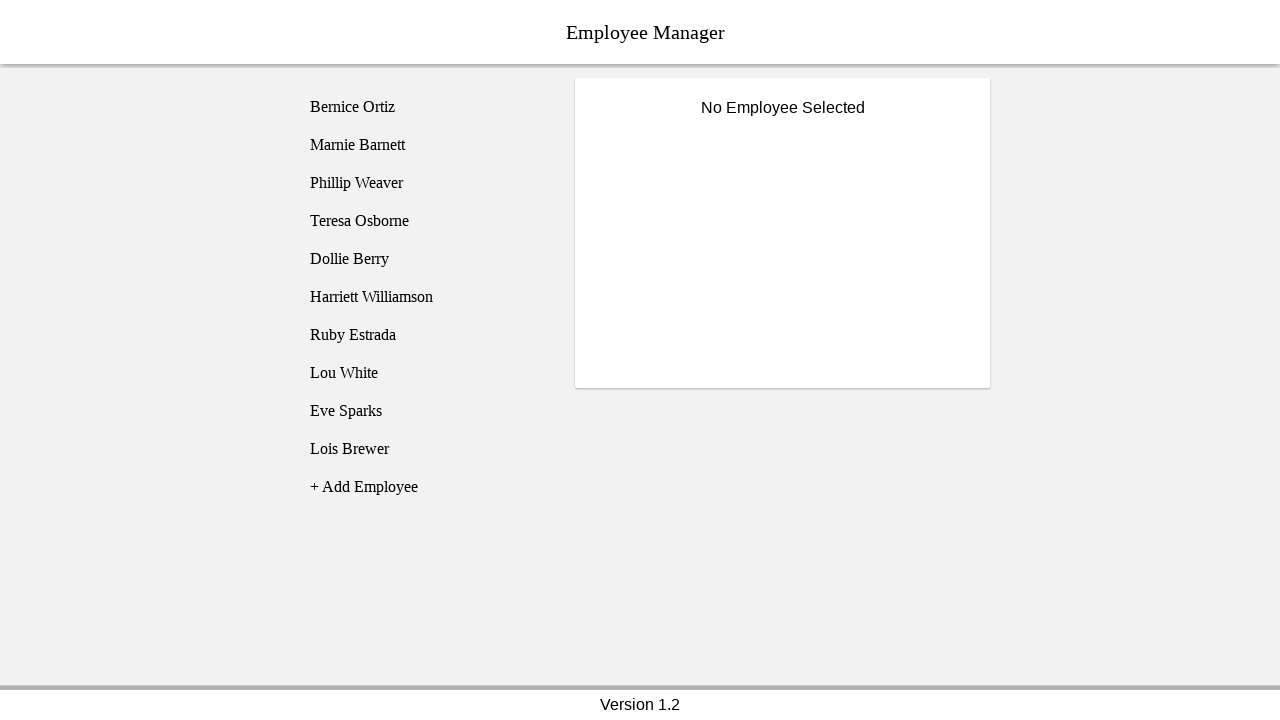

Page header loaded and visible
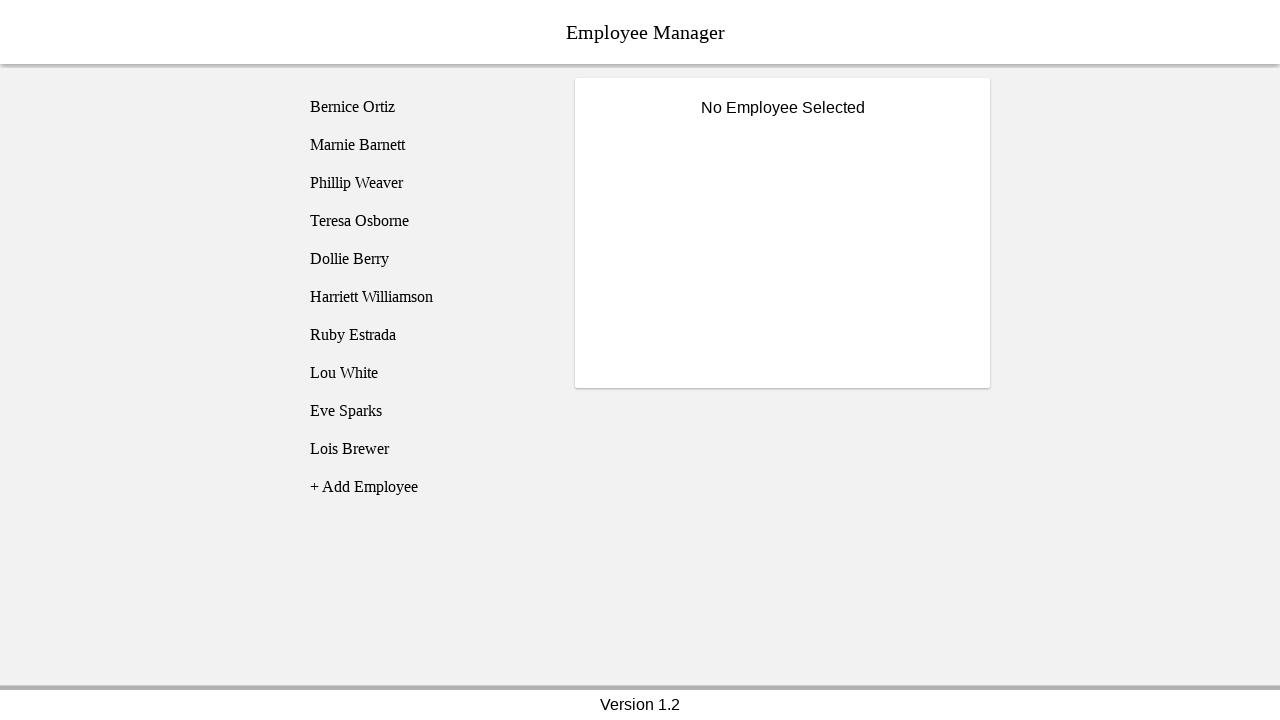

Clicked Add Employee button at (425, 487) on [name='addEmployee']
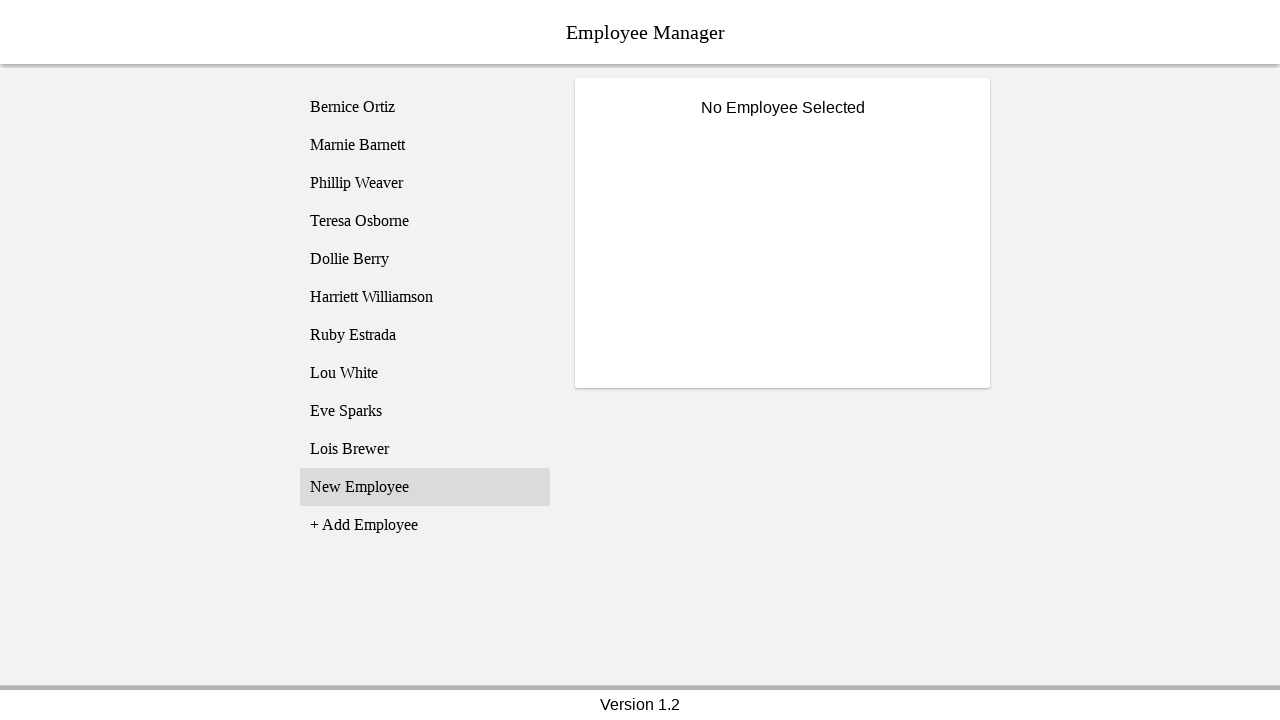

Selected new employee entry from list at (425, 487) on li.listText:nth-of-type(11)
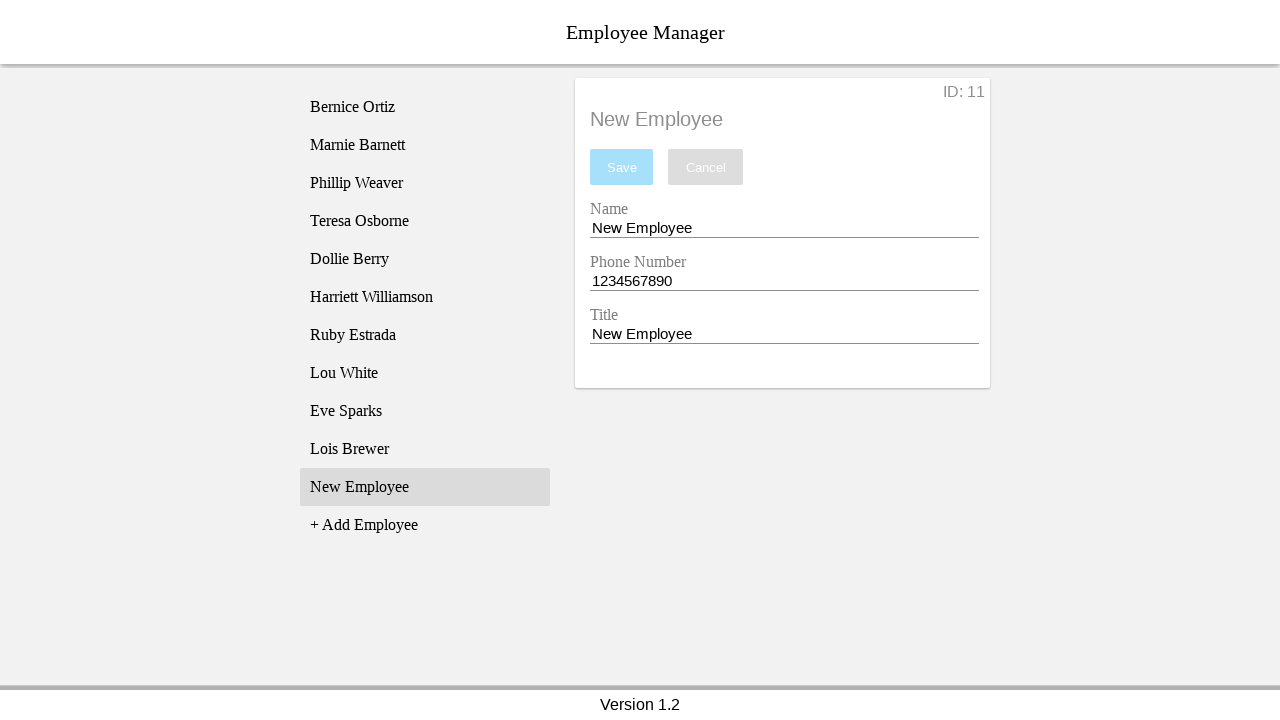

Clicked name entry field at (784, 228) on [name='nameEntry']
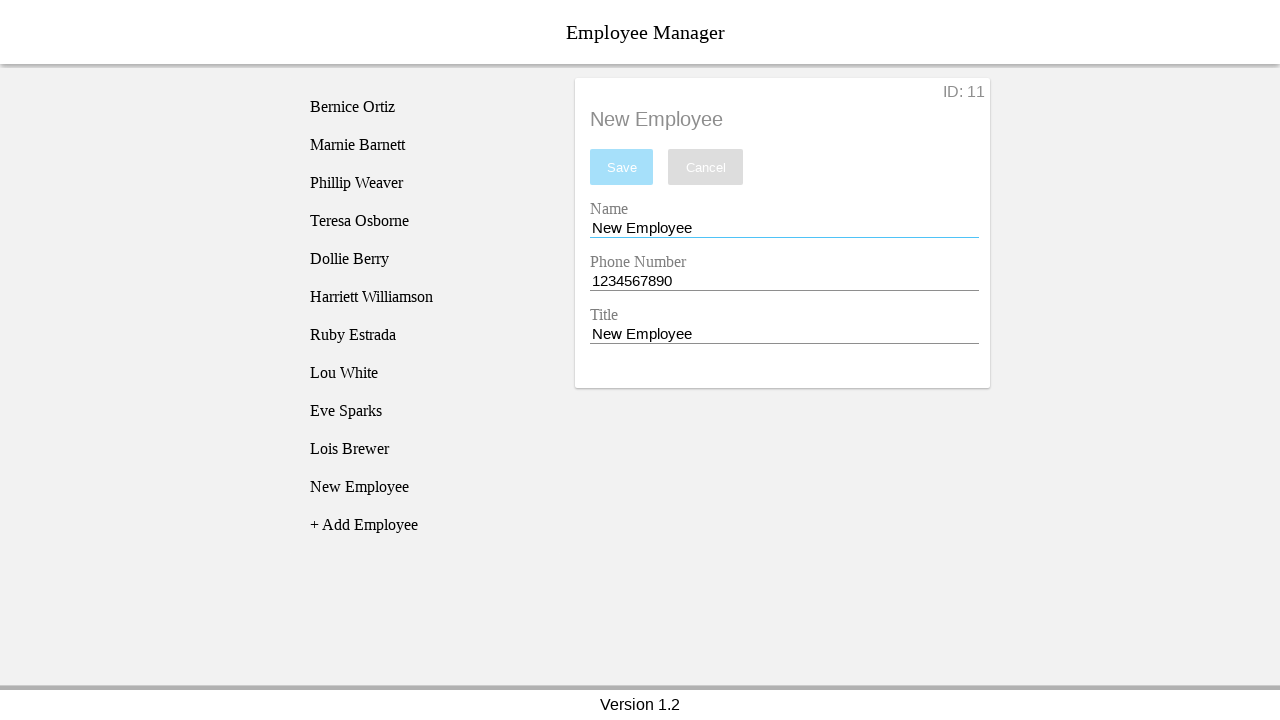

Filled name field with 'Sarah Johnson' on [name='nameEntry']
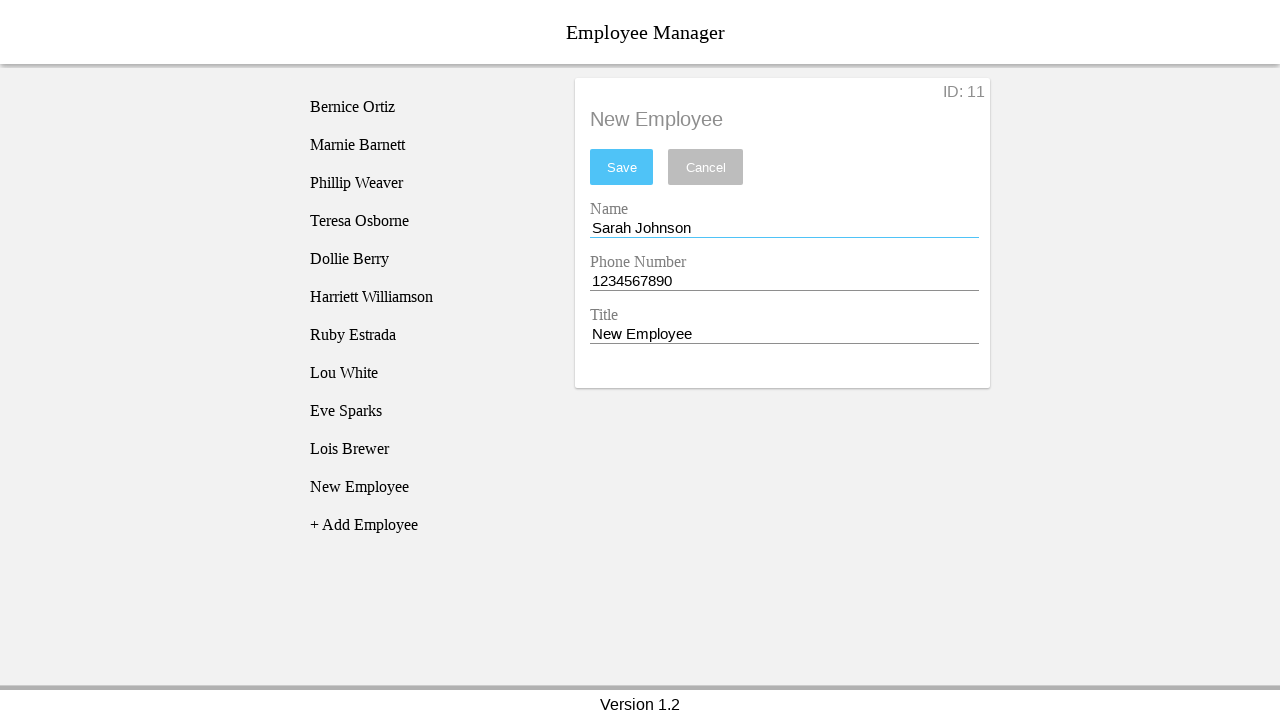

Clicked phone entry field at (784, 281) on [name='phoneEntry']
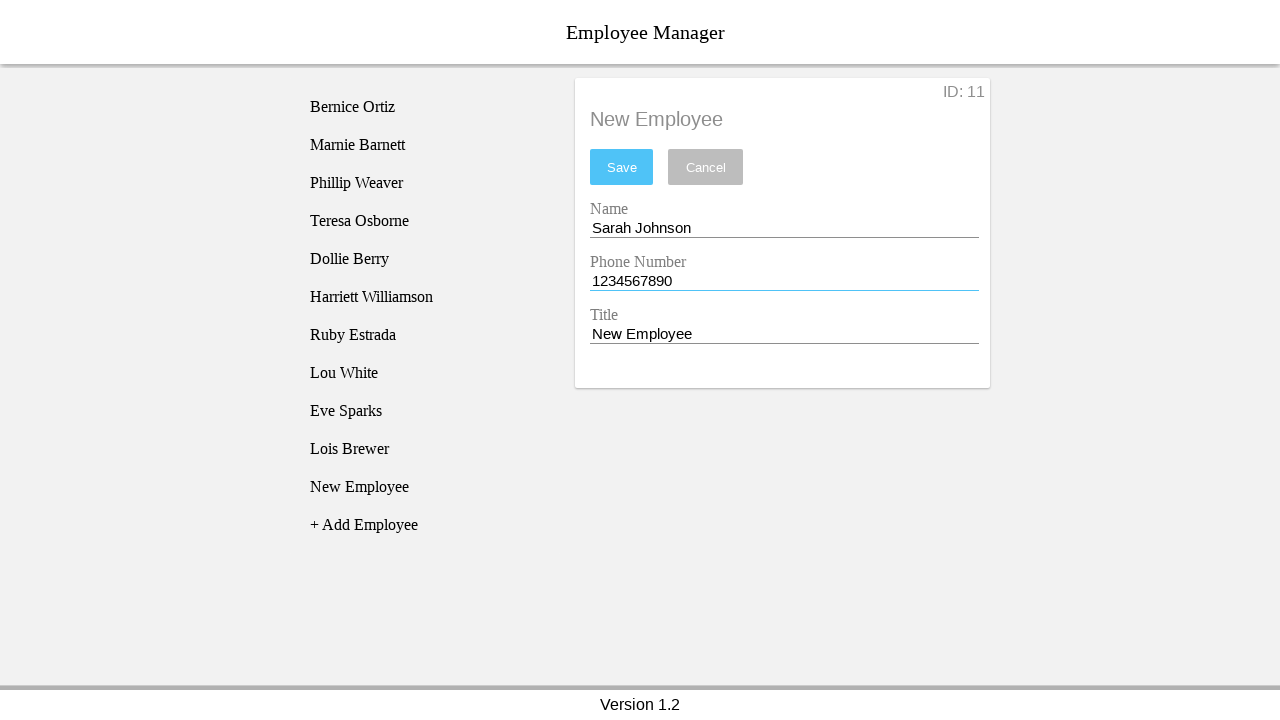

Filled phone field with '555-867-5309' on [name='phoneEntry']
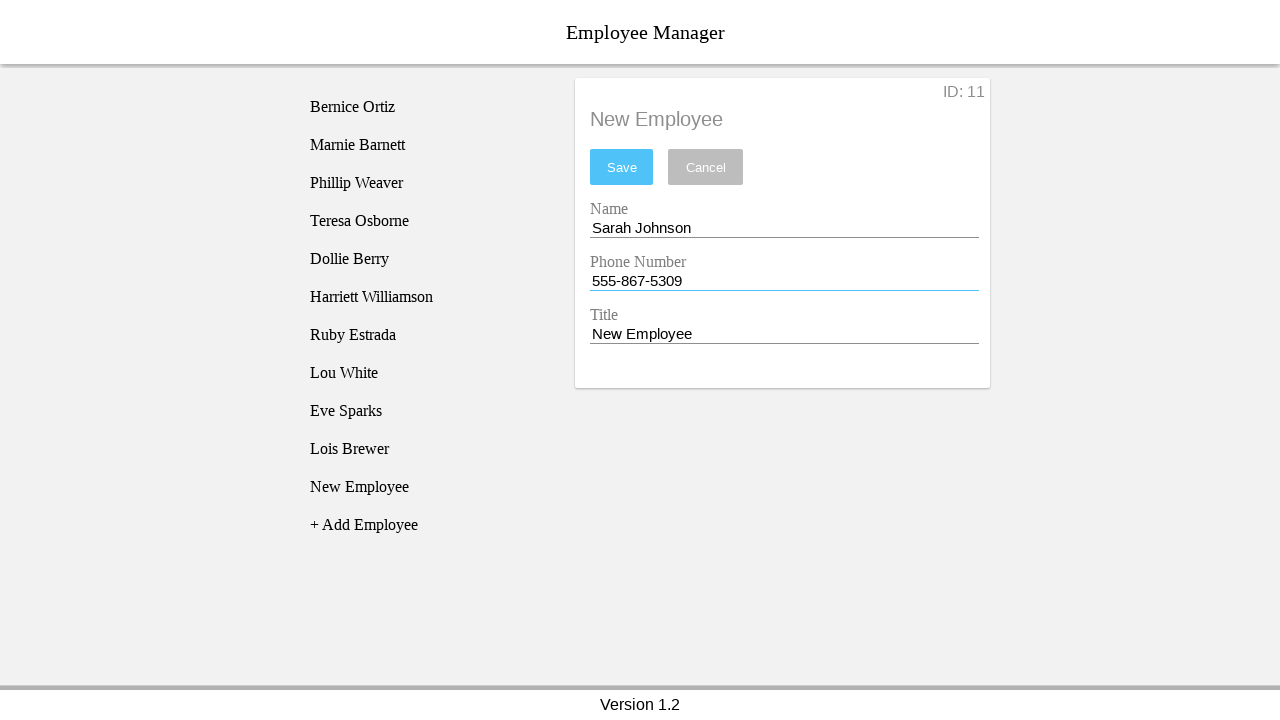

Clicked title entry field at (784, 334) on [name='titleEntry']
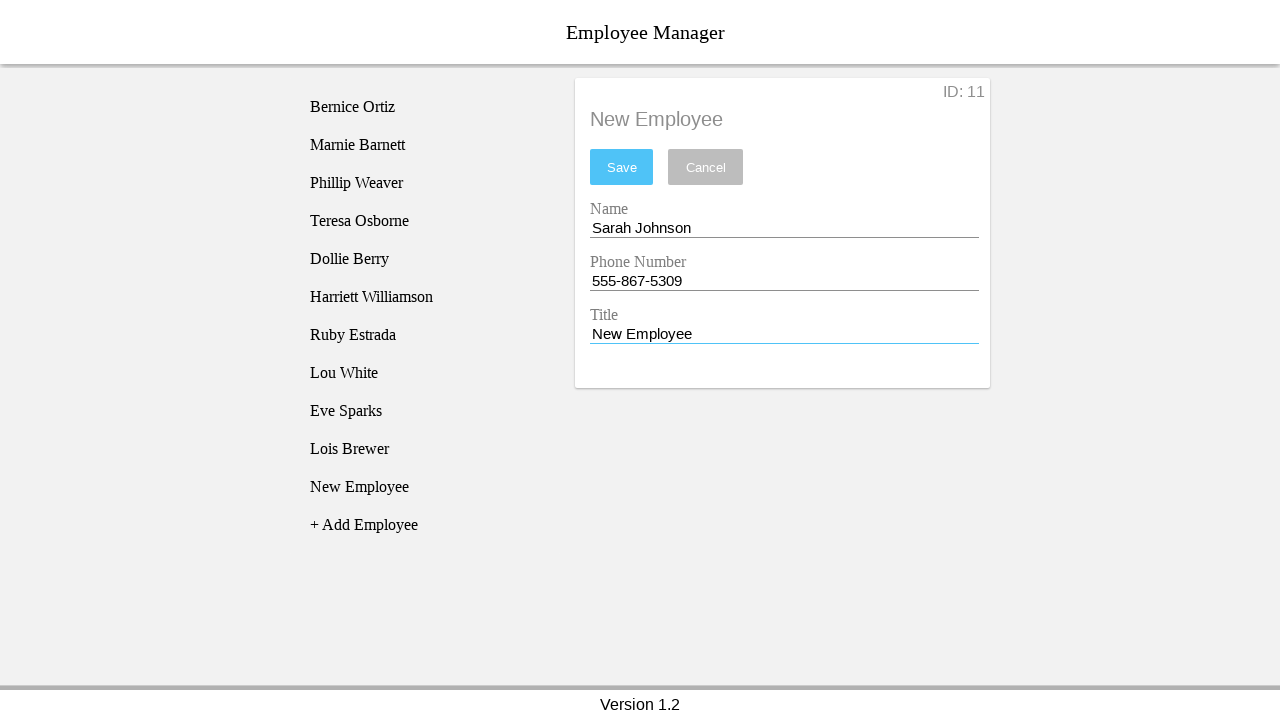

Filled title field with 'Software Engineer' on [name='titleEntry']
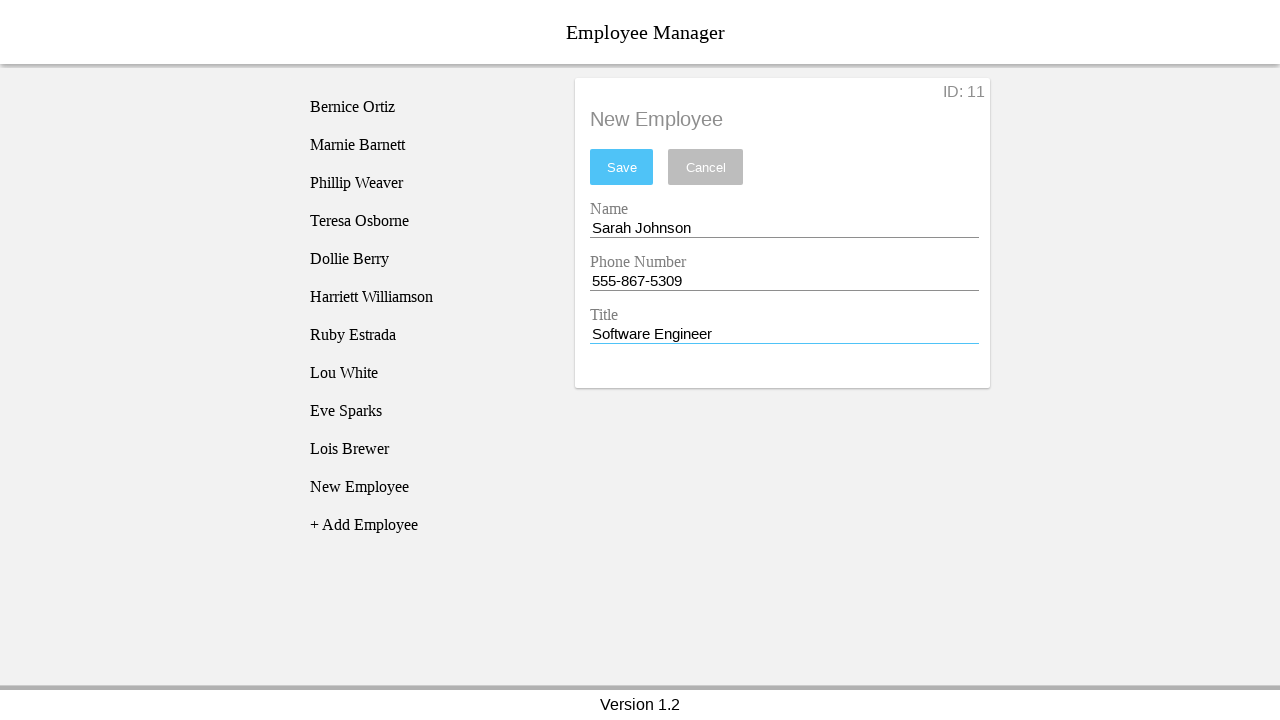

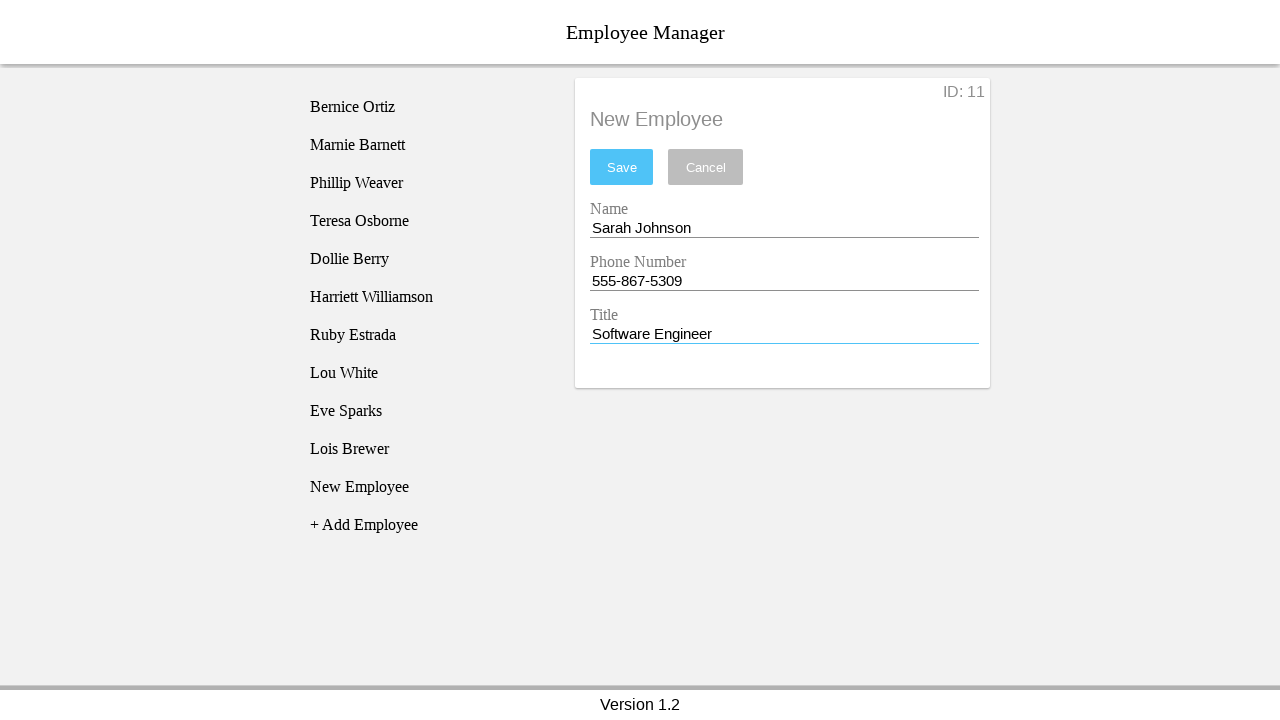